Tests shopping cart functionality by adding a Samsung Galaxy S6 phone to cart, verifying it appears in the cart, then deleting it and confirming the cart is empty

Starting URL: https://www.demoblaze.com/

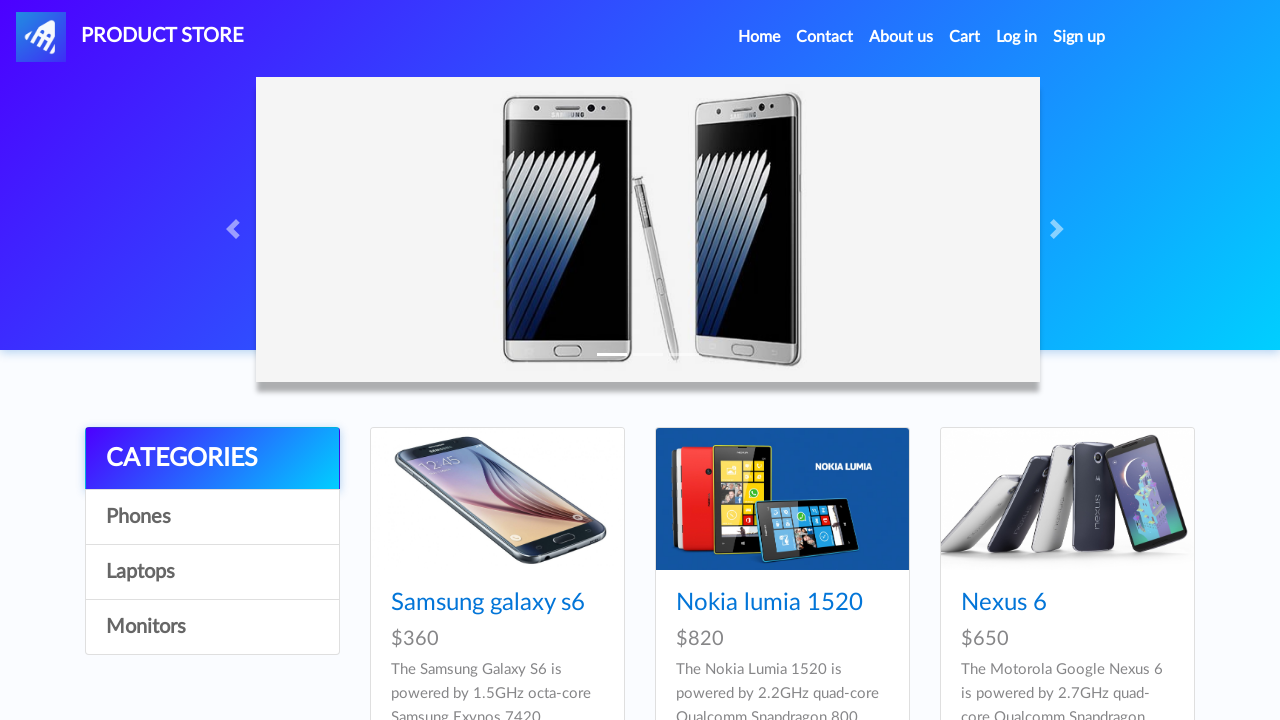

Clicked on Samsung Galaxy S6 product at (488, 603) on text=Samsung galaxy s6
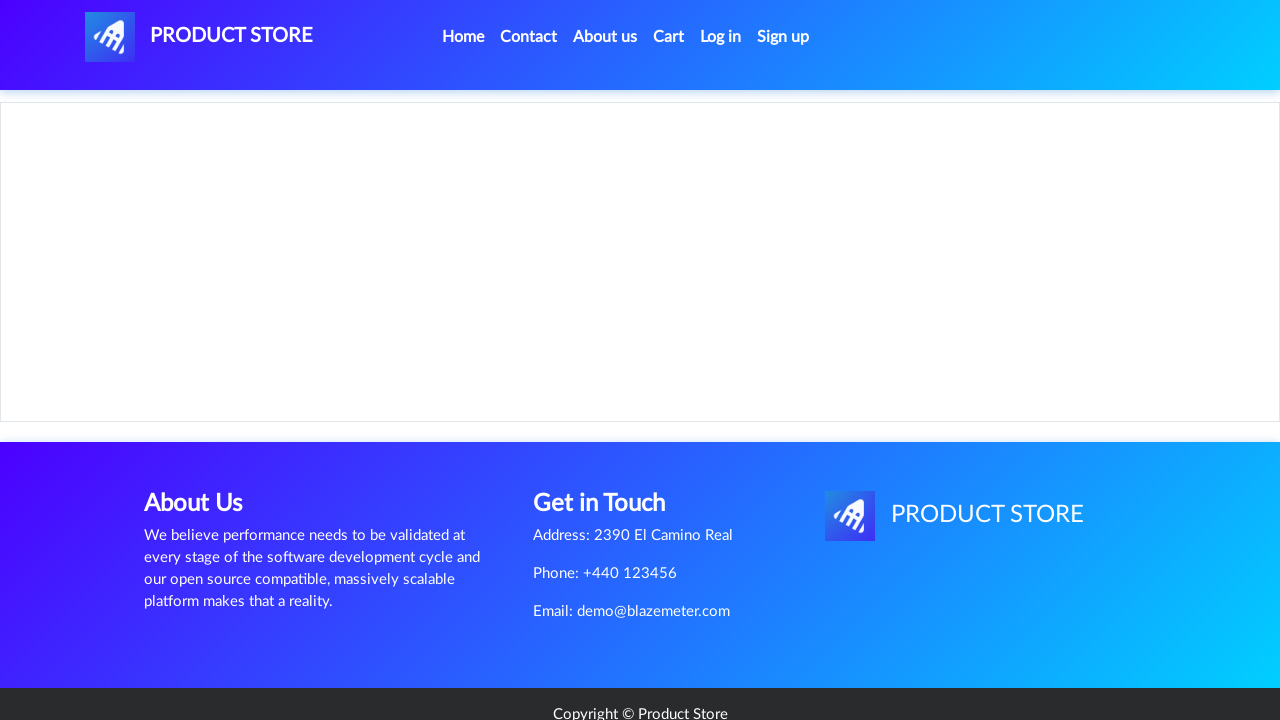

Product page loaded with 'Add to cart' button visible
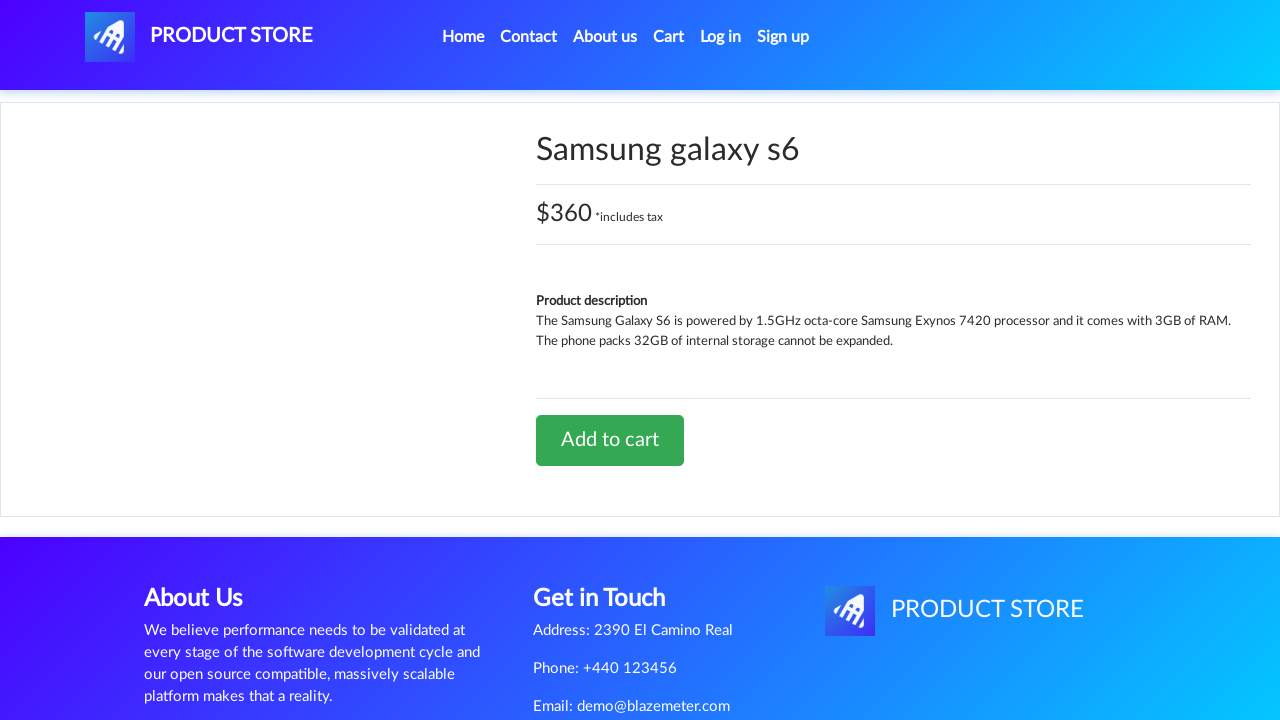

Clicked 'Add to cart' button at (610, 440) on text=Add to cart
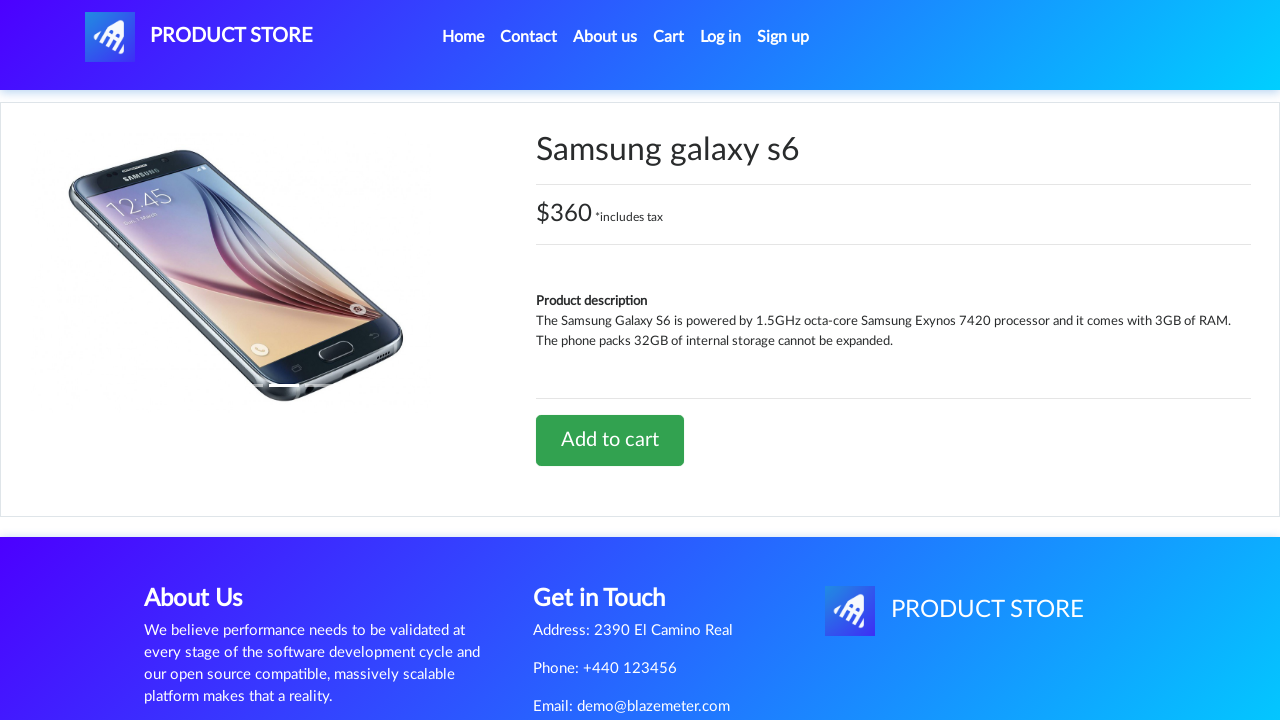

Accepted alert dialog and waited for confirmation
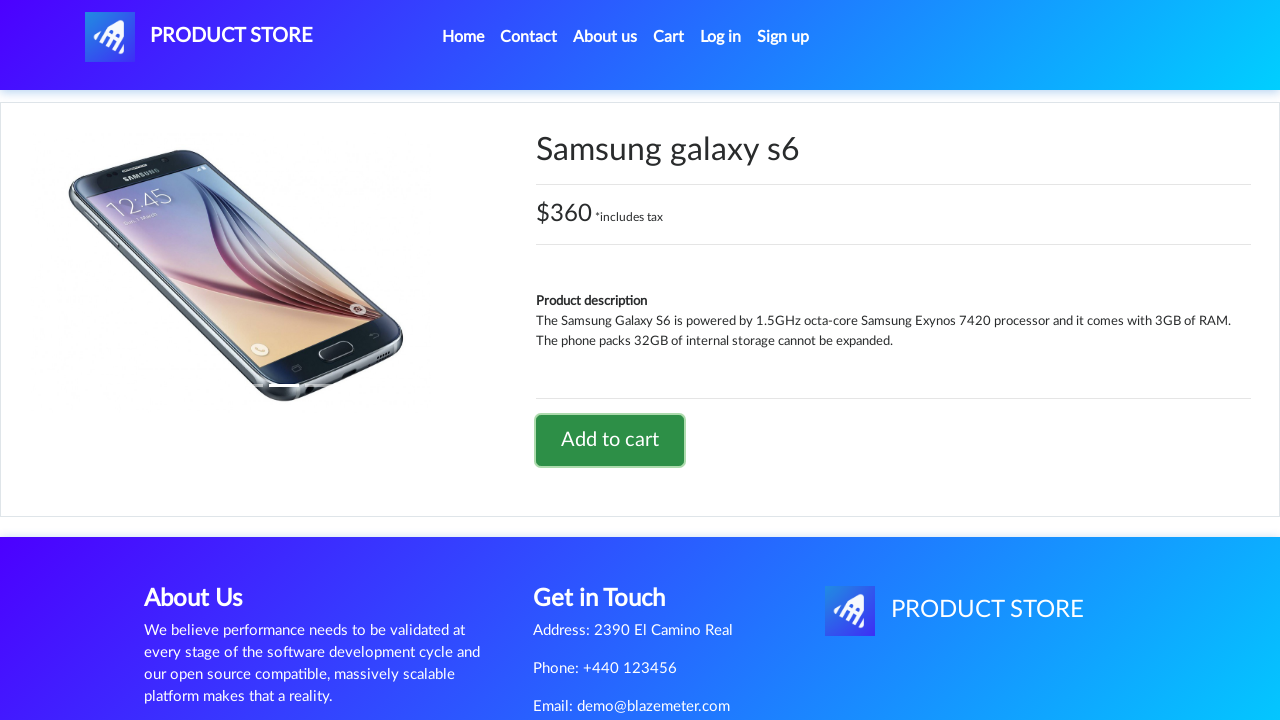

Clicked Cart link in navigation at (669, 37) on #cartur
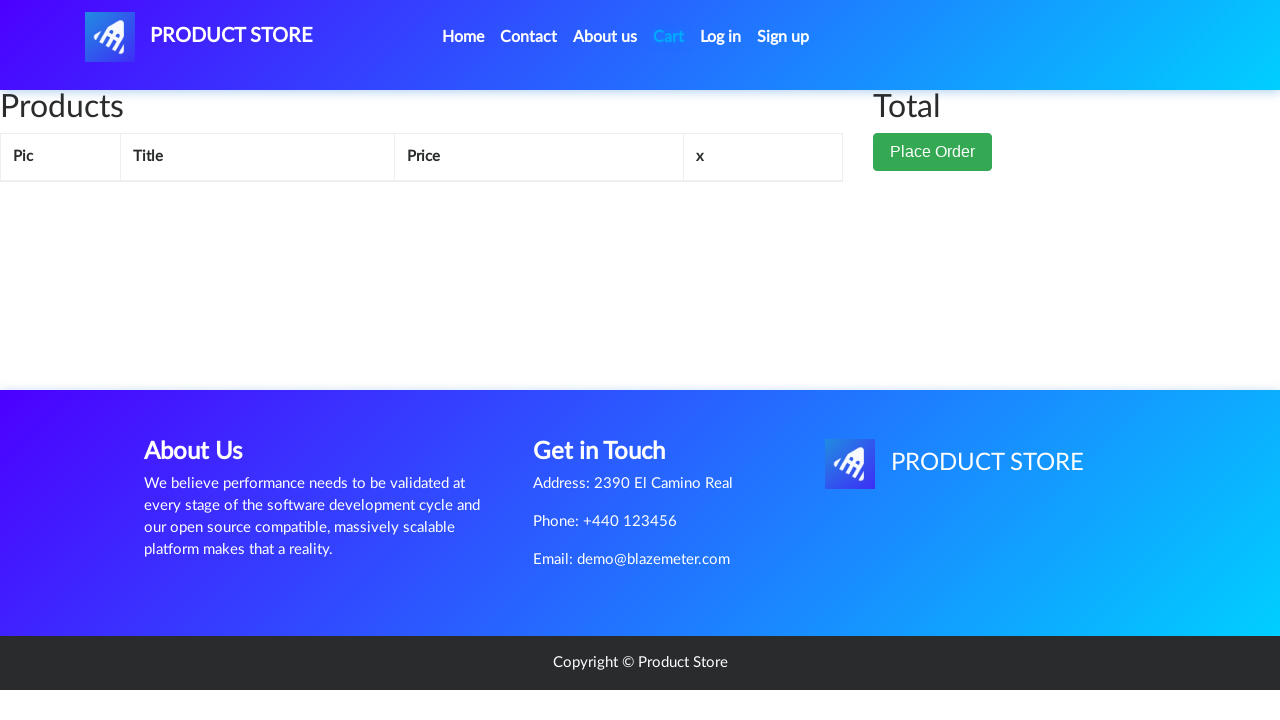

Cart page loaded and cart table is visible
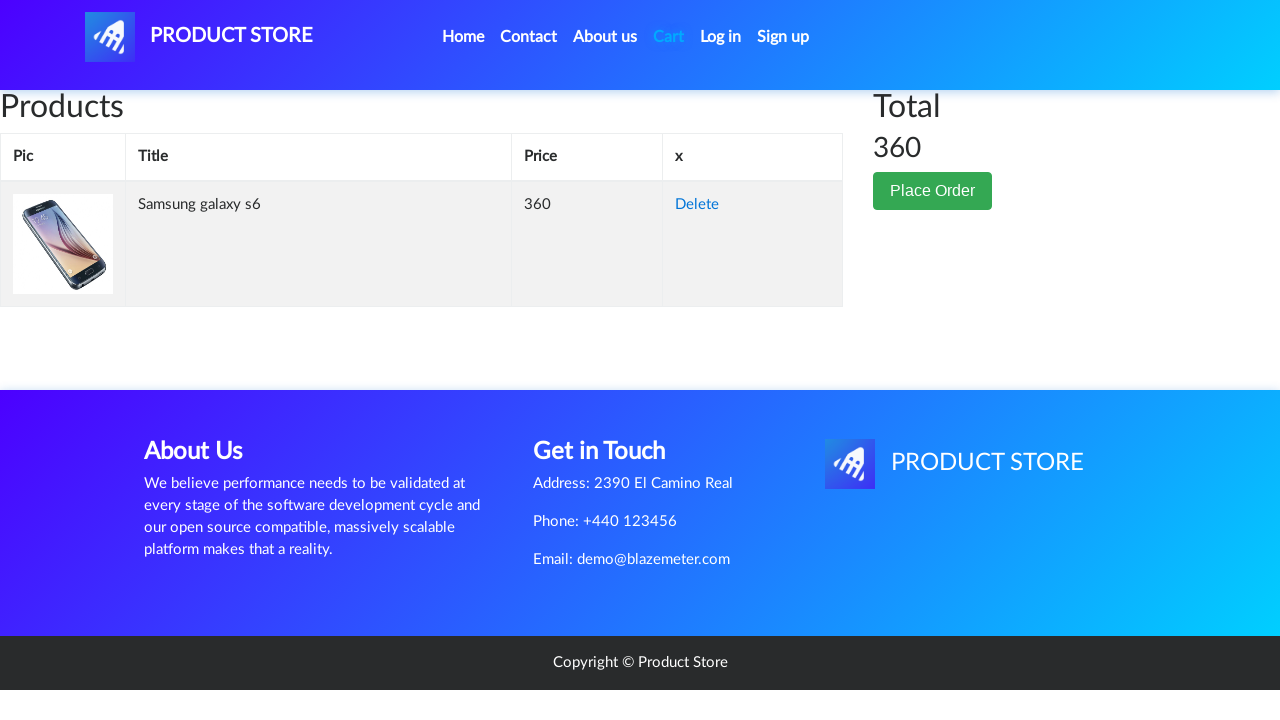

Verified Samsung Galaxy S6 is in the cart
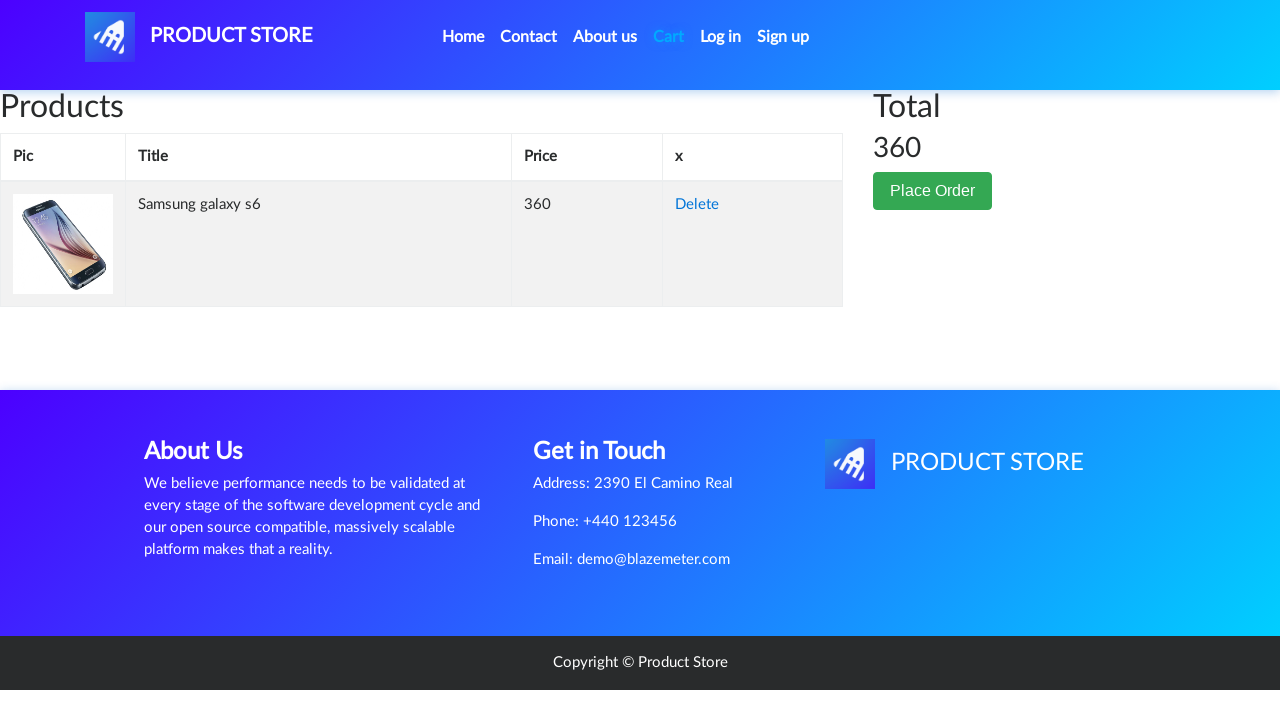

Clicked Delete button to remove product from cart at (697, 205) on text=Delete
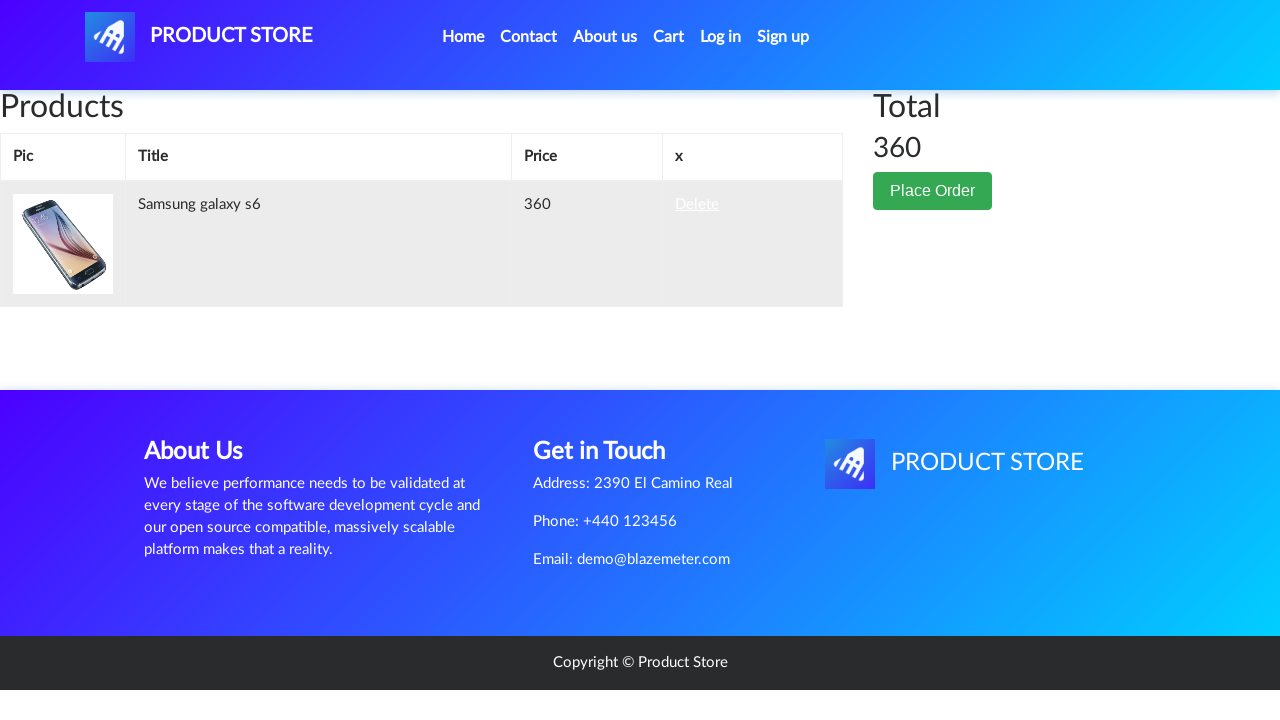

Waited for deletion to process
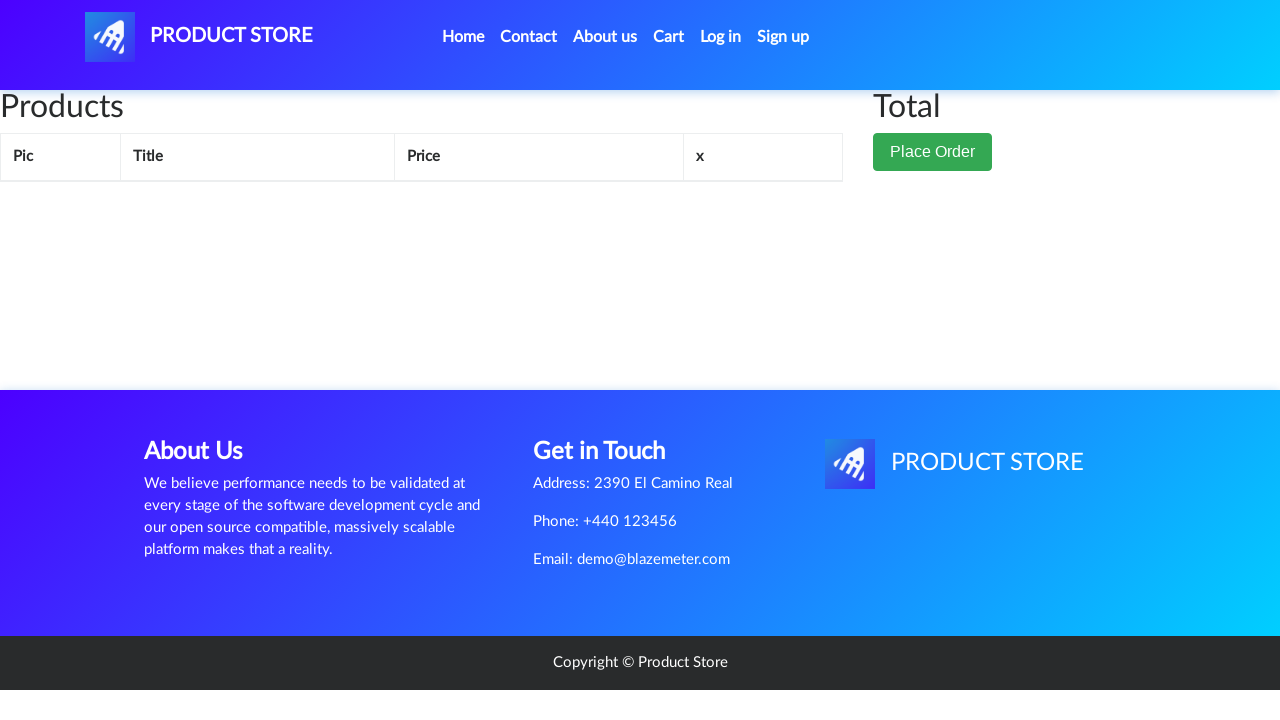

Clicked Cart link to refresh and verify empty cart at (669, 37) on text=Cart
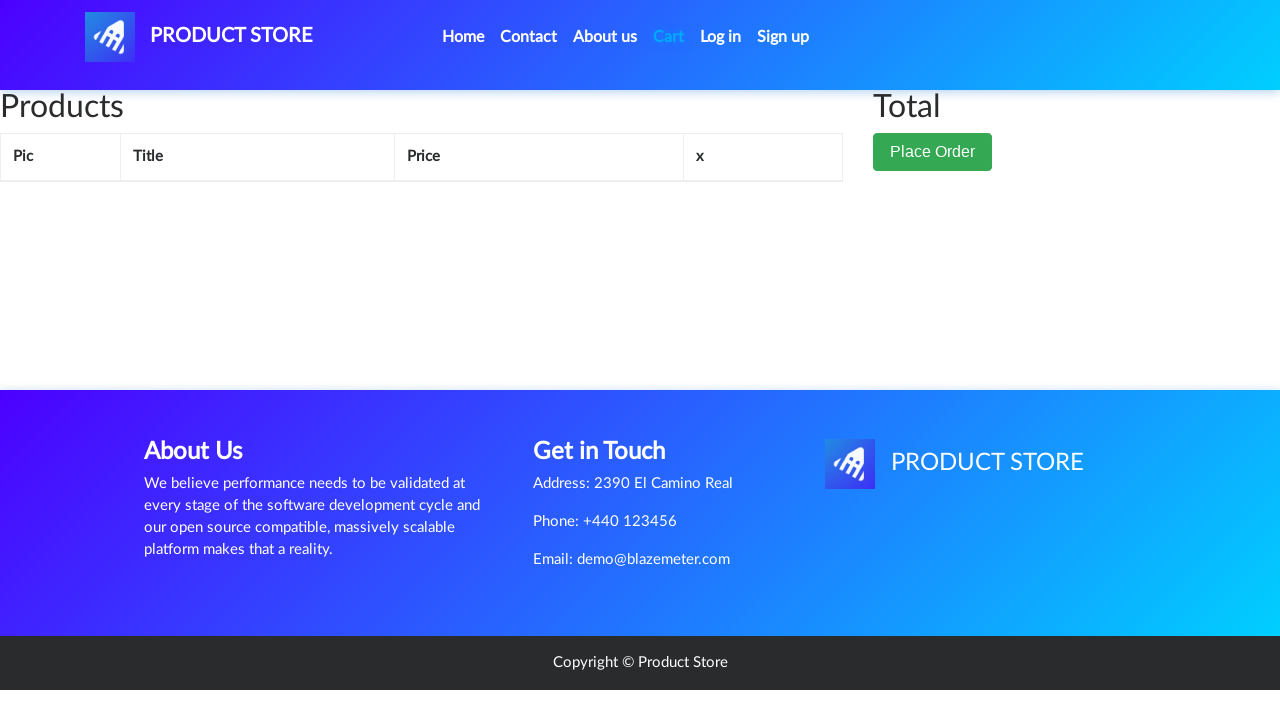

Confirmed cart is now empty
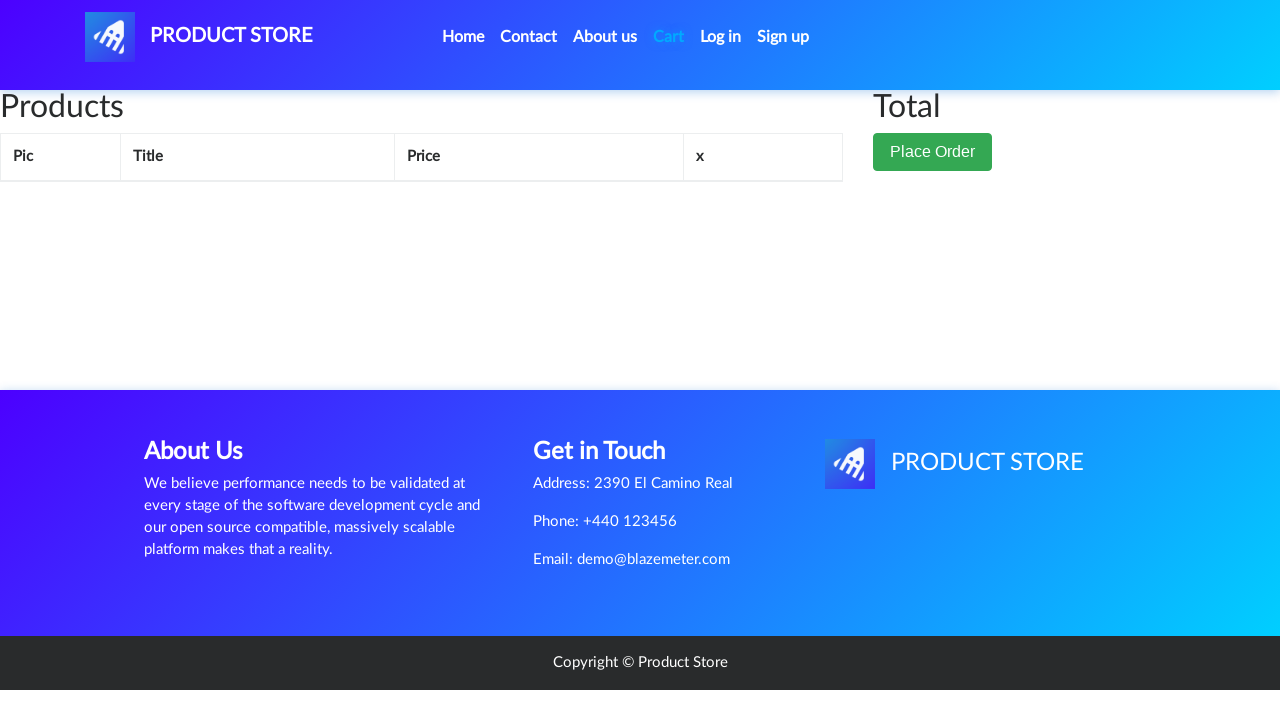

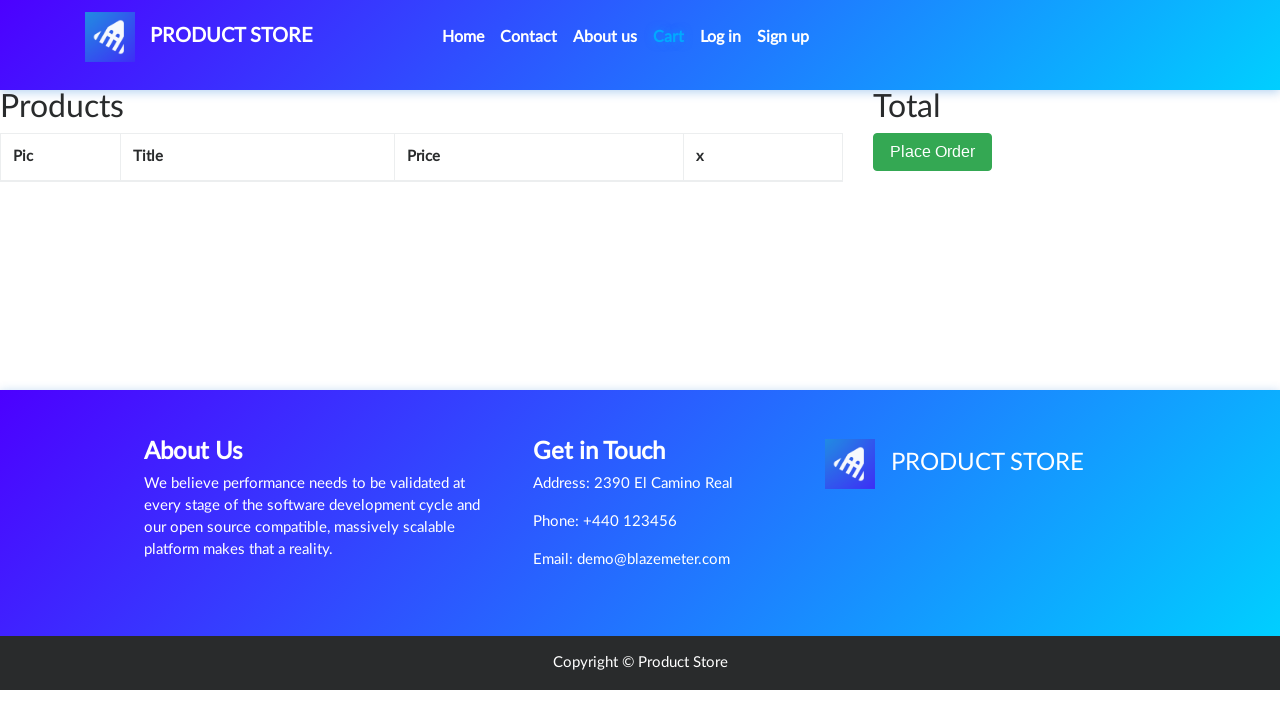